Tests UI interaction on a stock status requisition screen by performing multiple clicks and a double-click on form elements, likely testing tooltip or status display functionality.

Starting URL: https://splendorous-starlight-c2b50a.netlify.app/

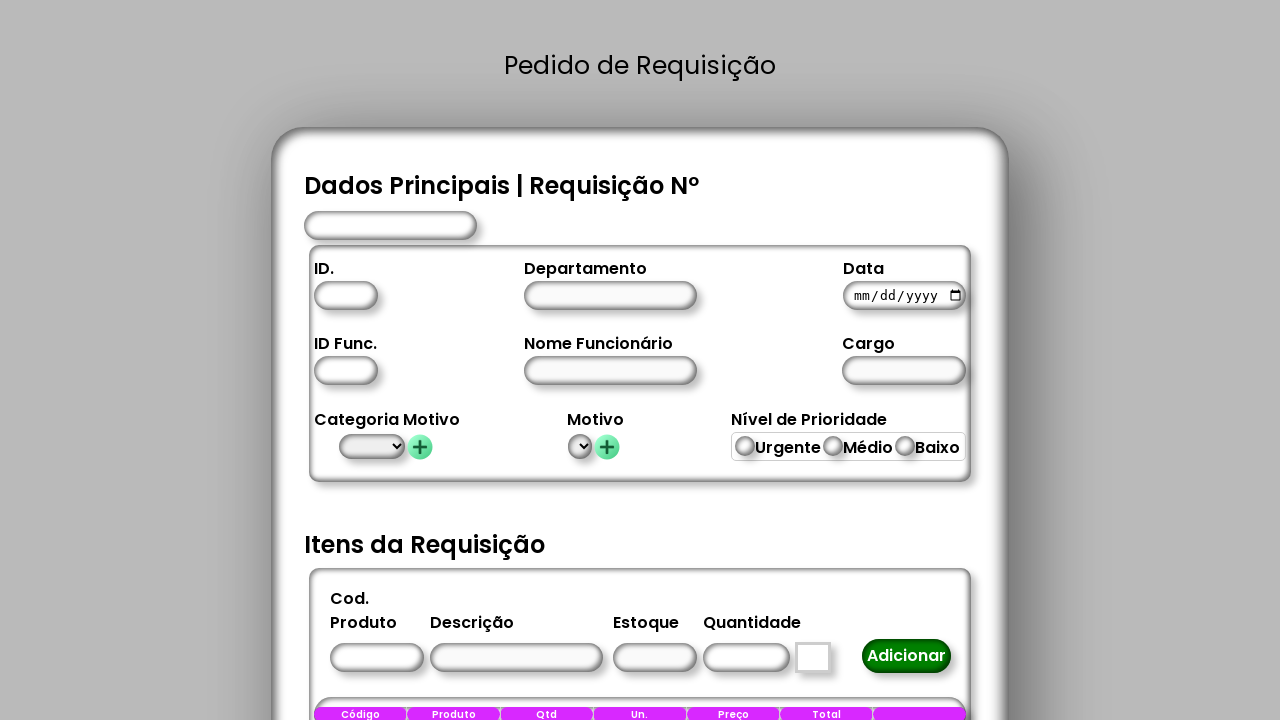

Set viewport size to 1936x1048
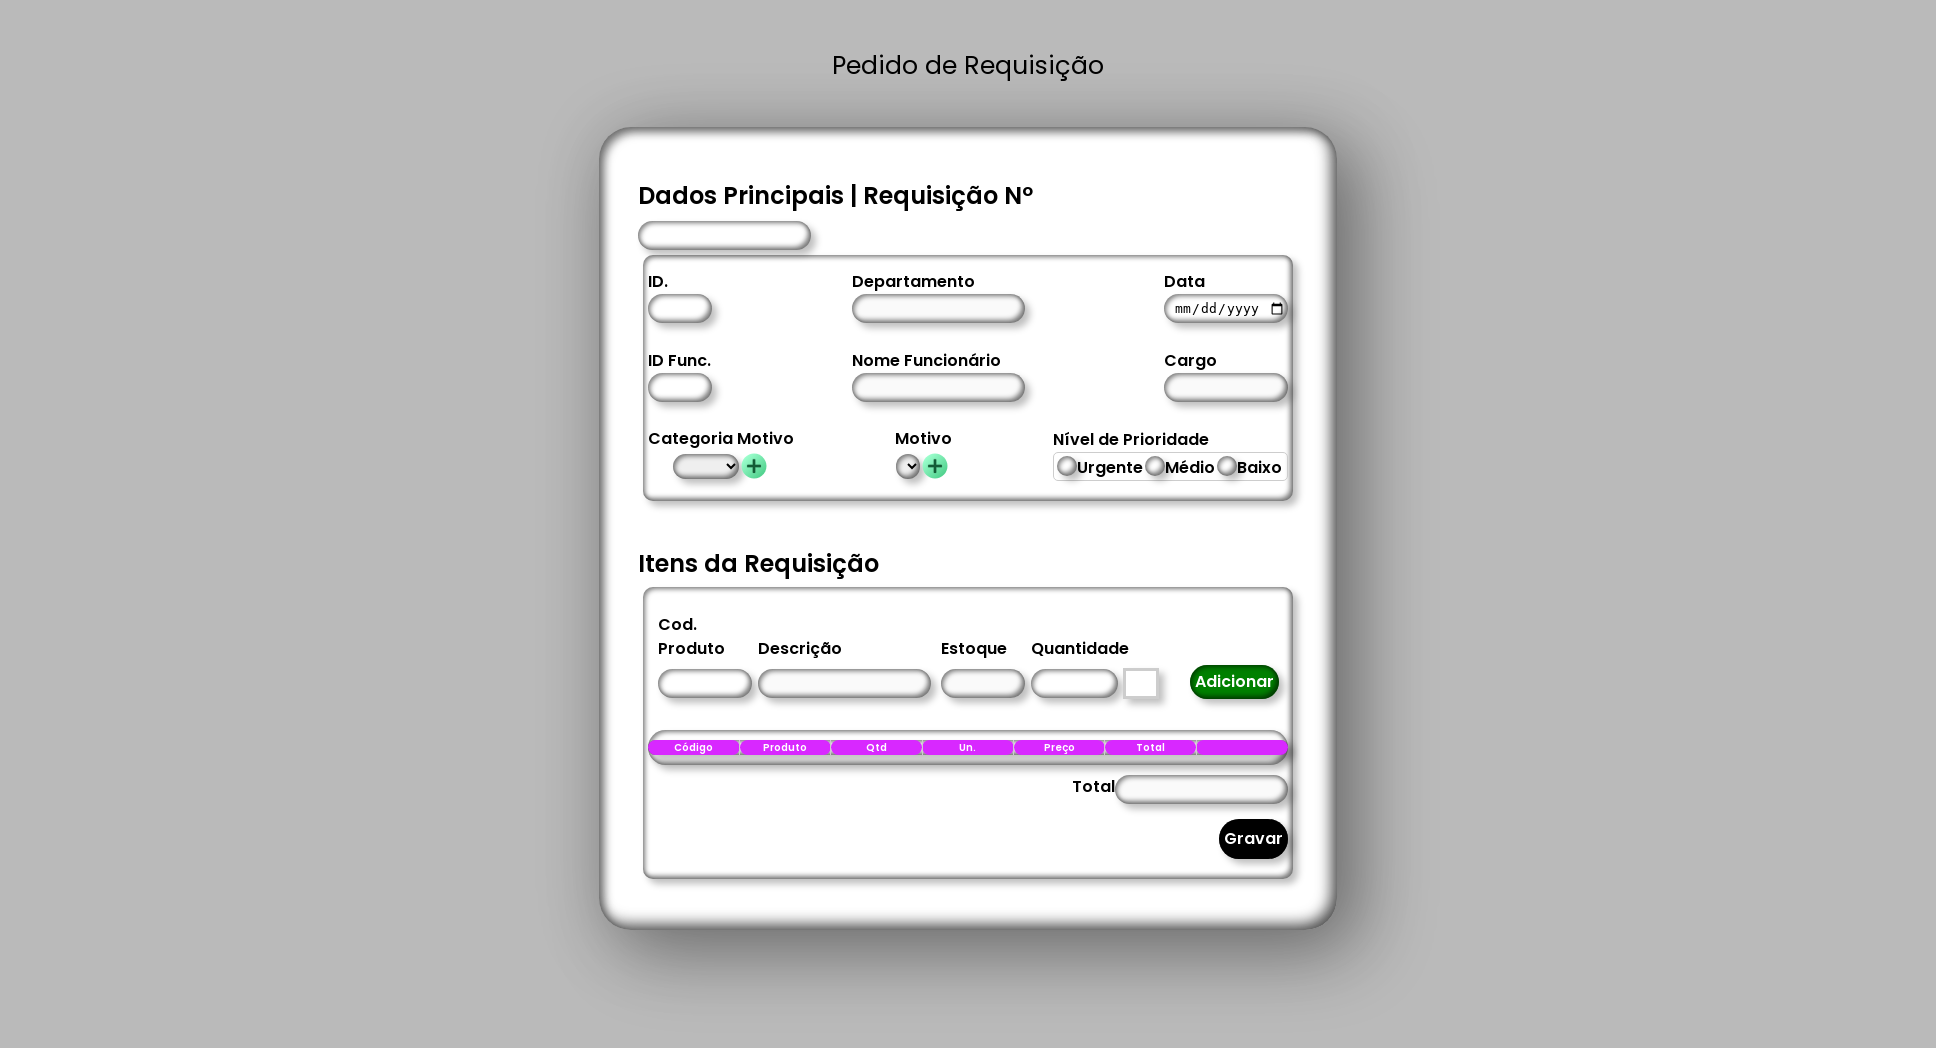

Clicked nivel element (1st click) at (1140, 683) on #nivel
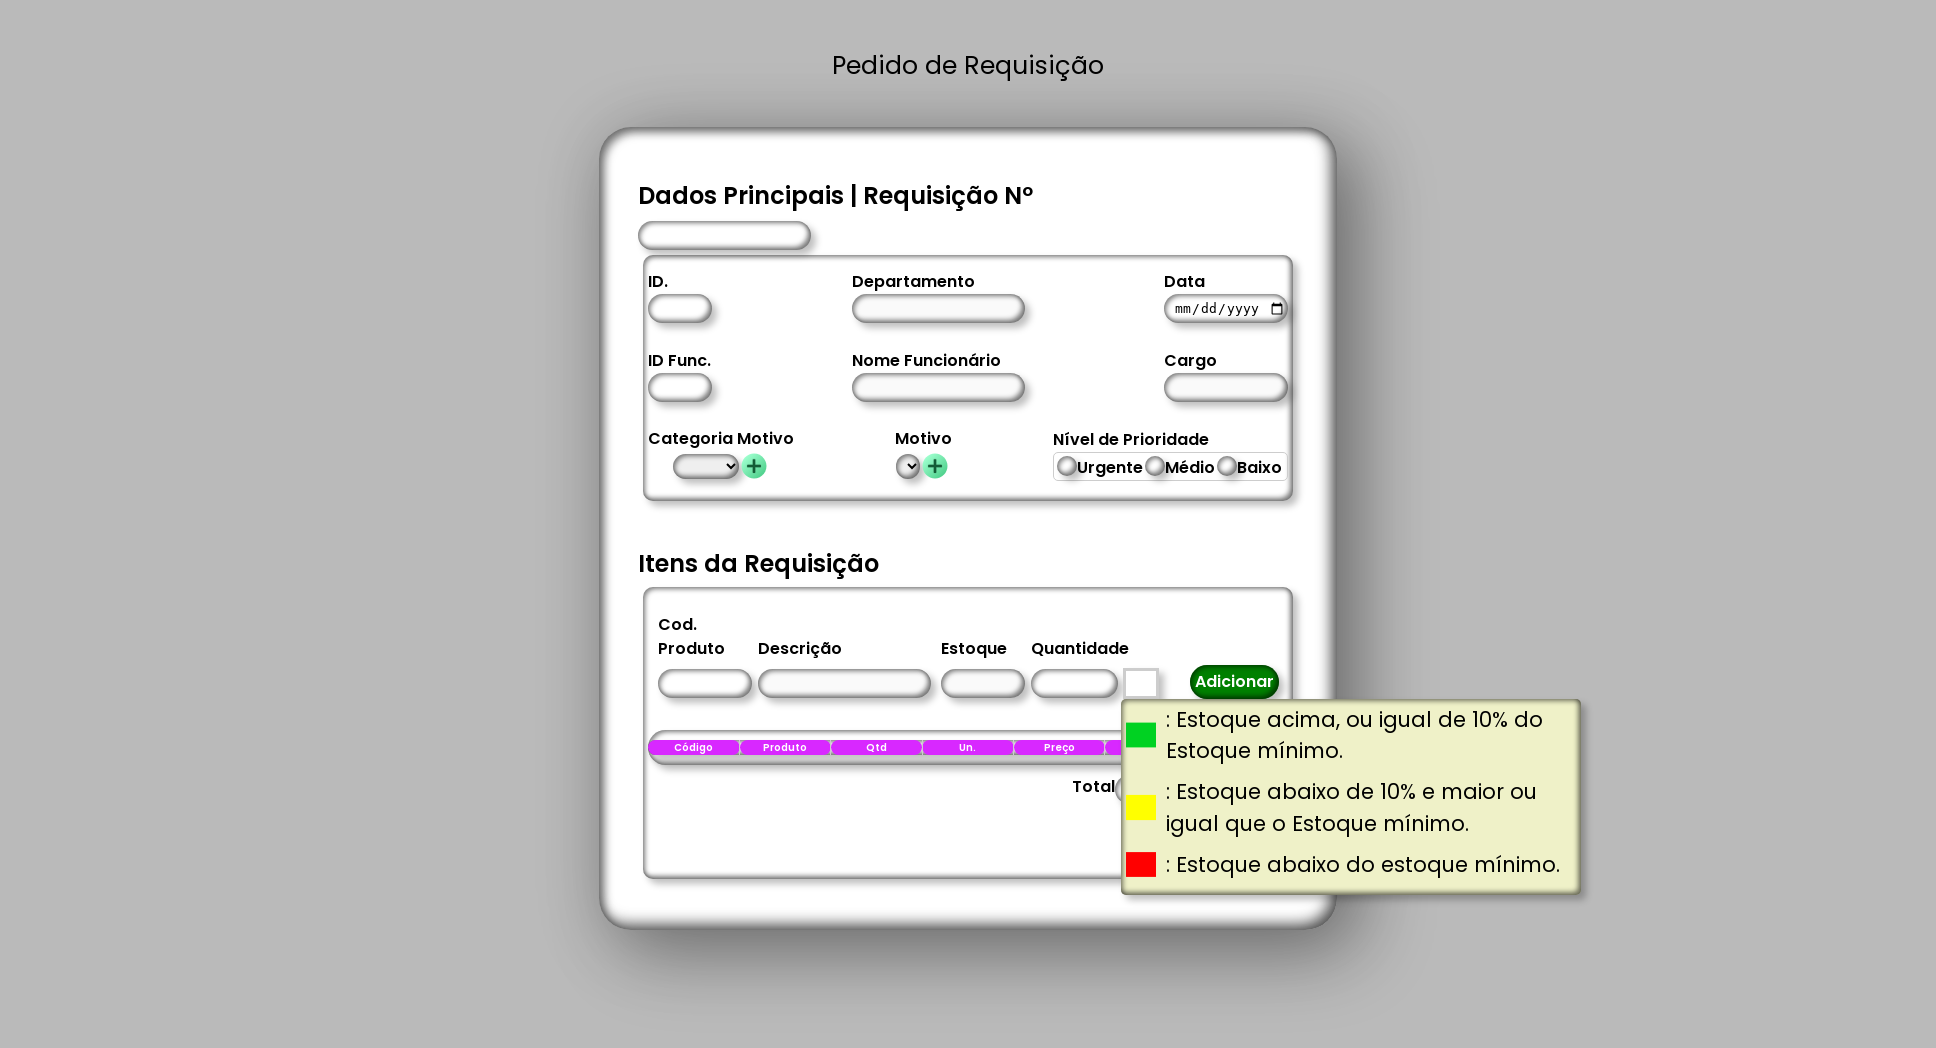

Clicked nivel element (2nd click) at (1140, 683) on #nivel
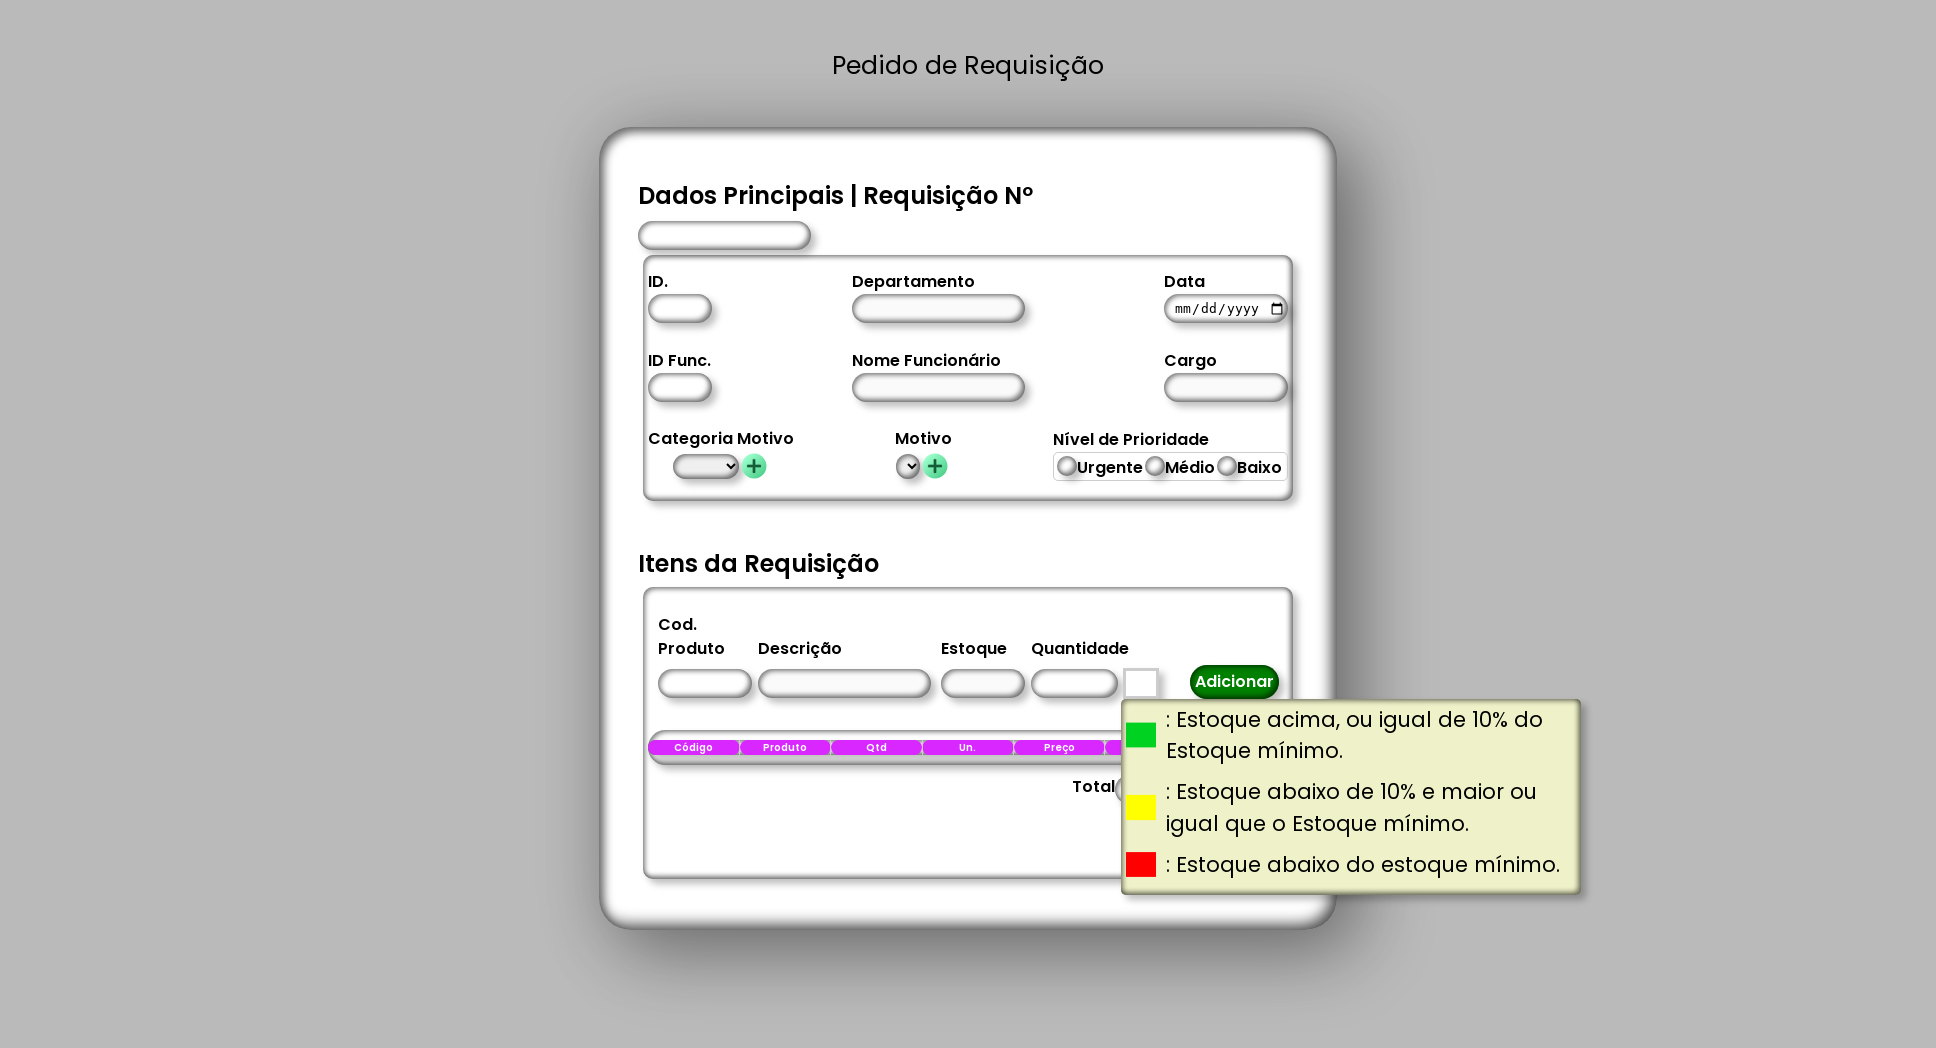

Clicked nivel element (3rd click) at (1140, 683) on #nivel
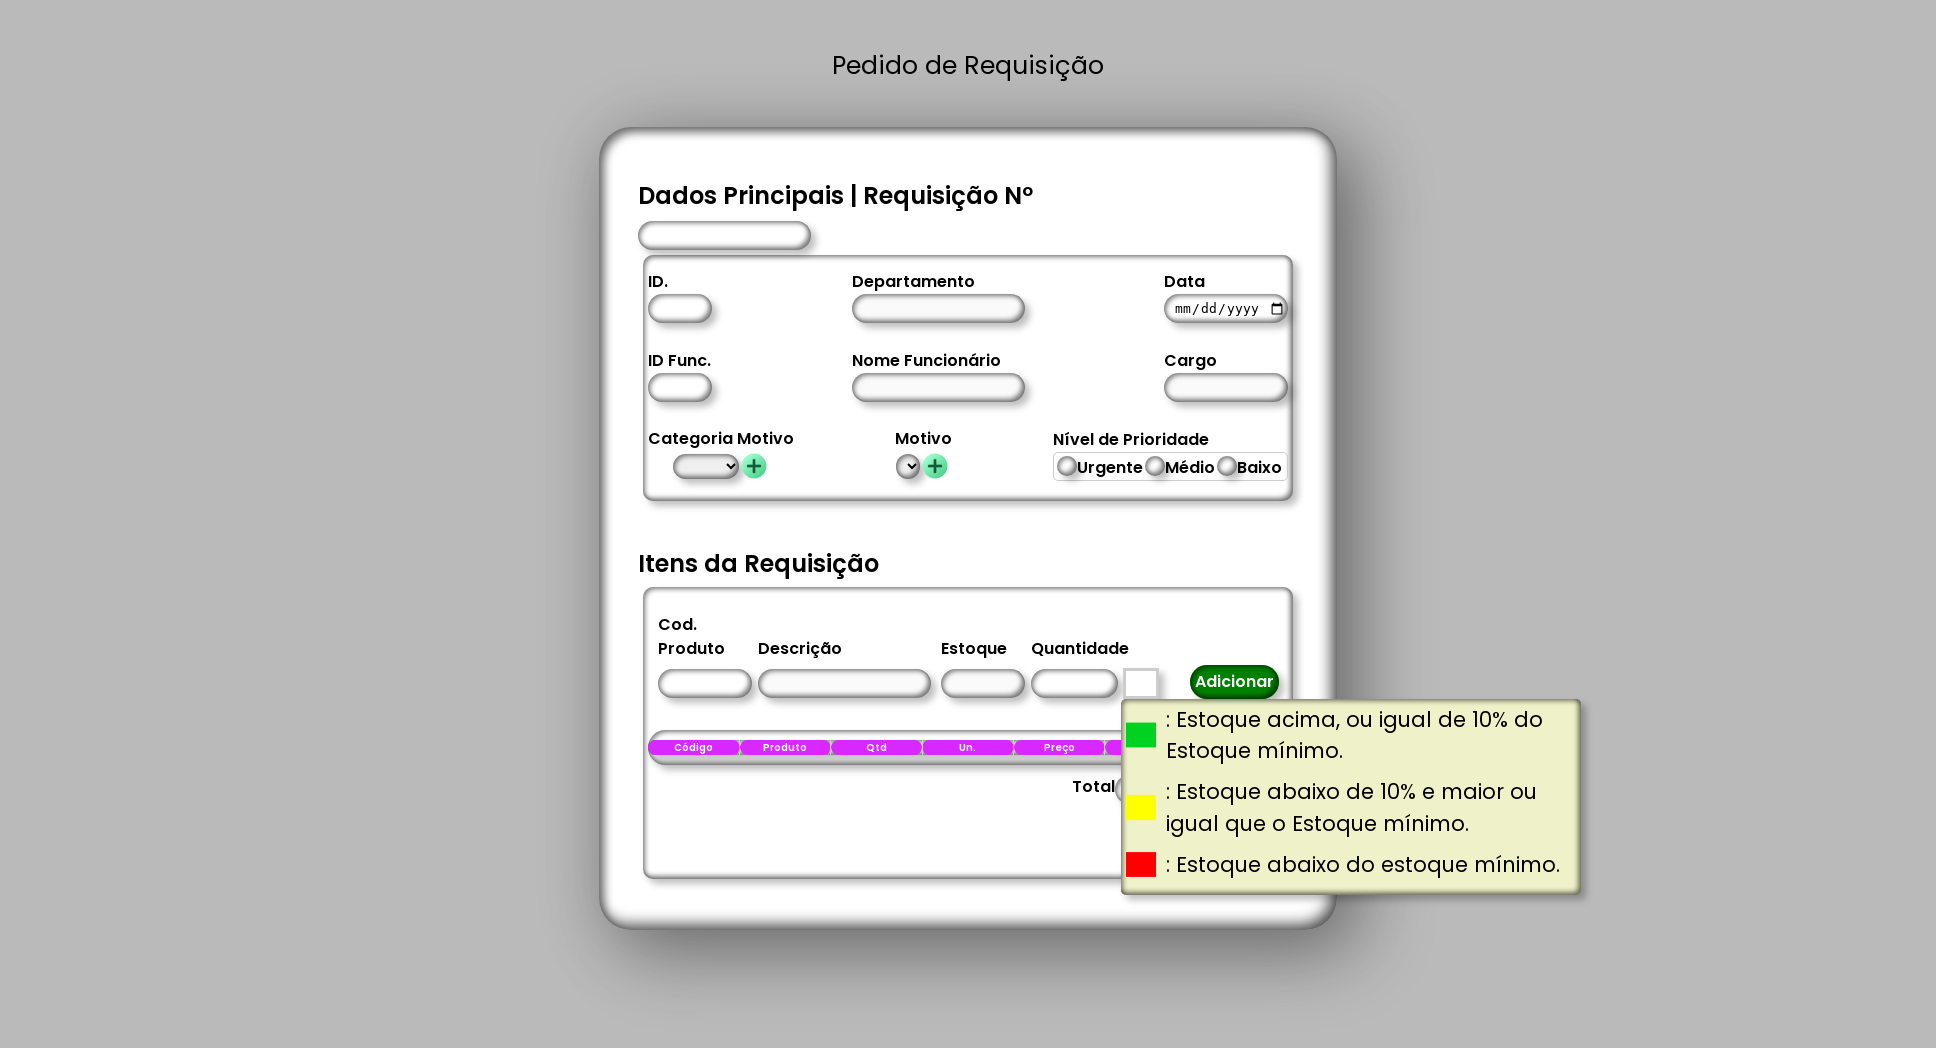

Clicked nivel element (4th click) at (1140, 683) on #nivel
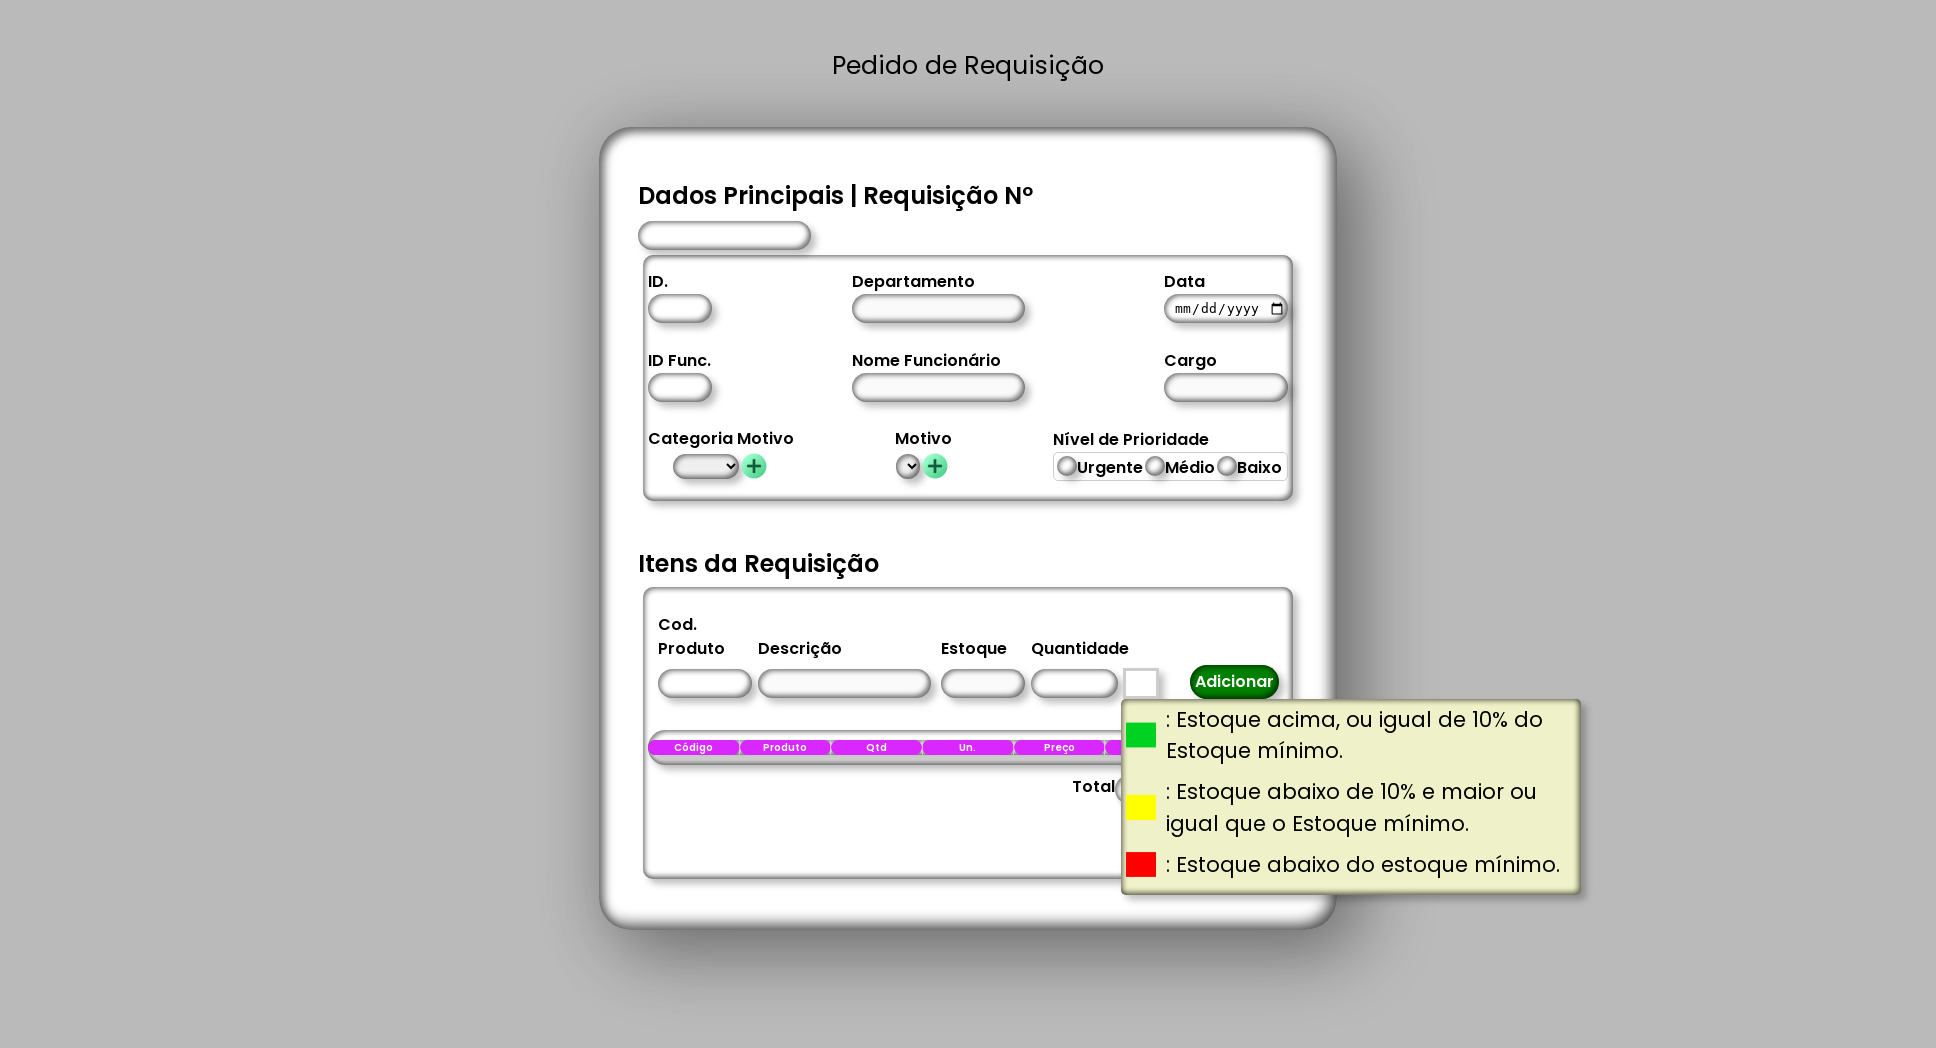

Double-clicked nivel element at (1140, 683) on #nivel
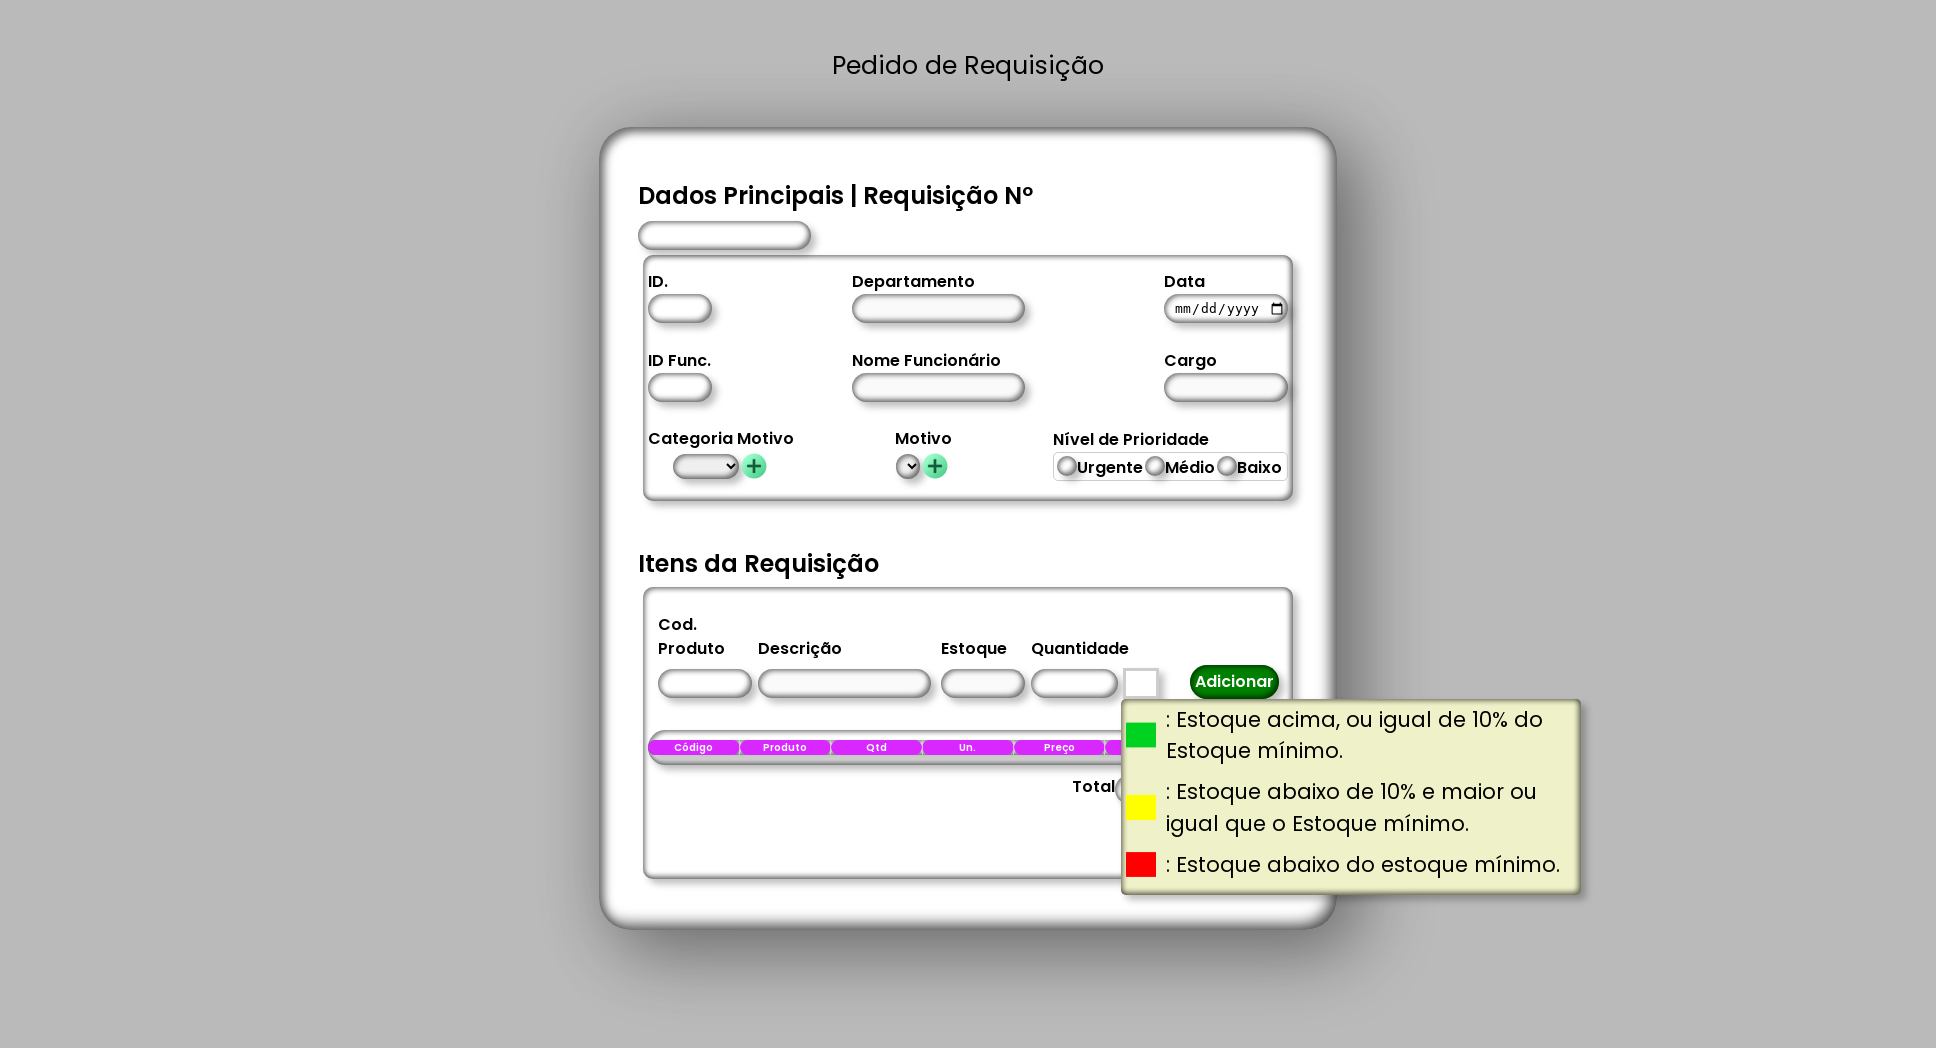

Clicked nivel element again after double-click at (1140, 683) on #nivel
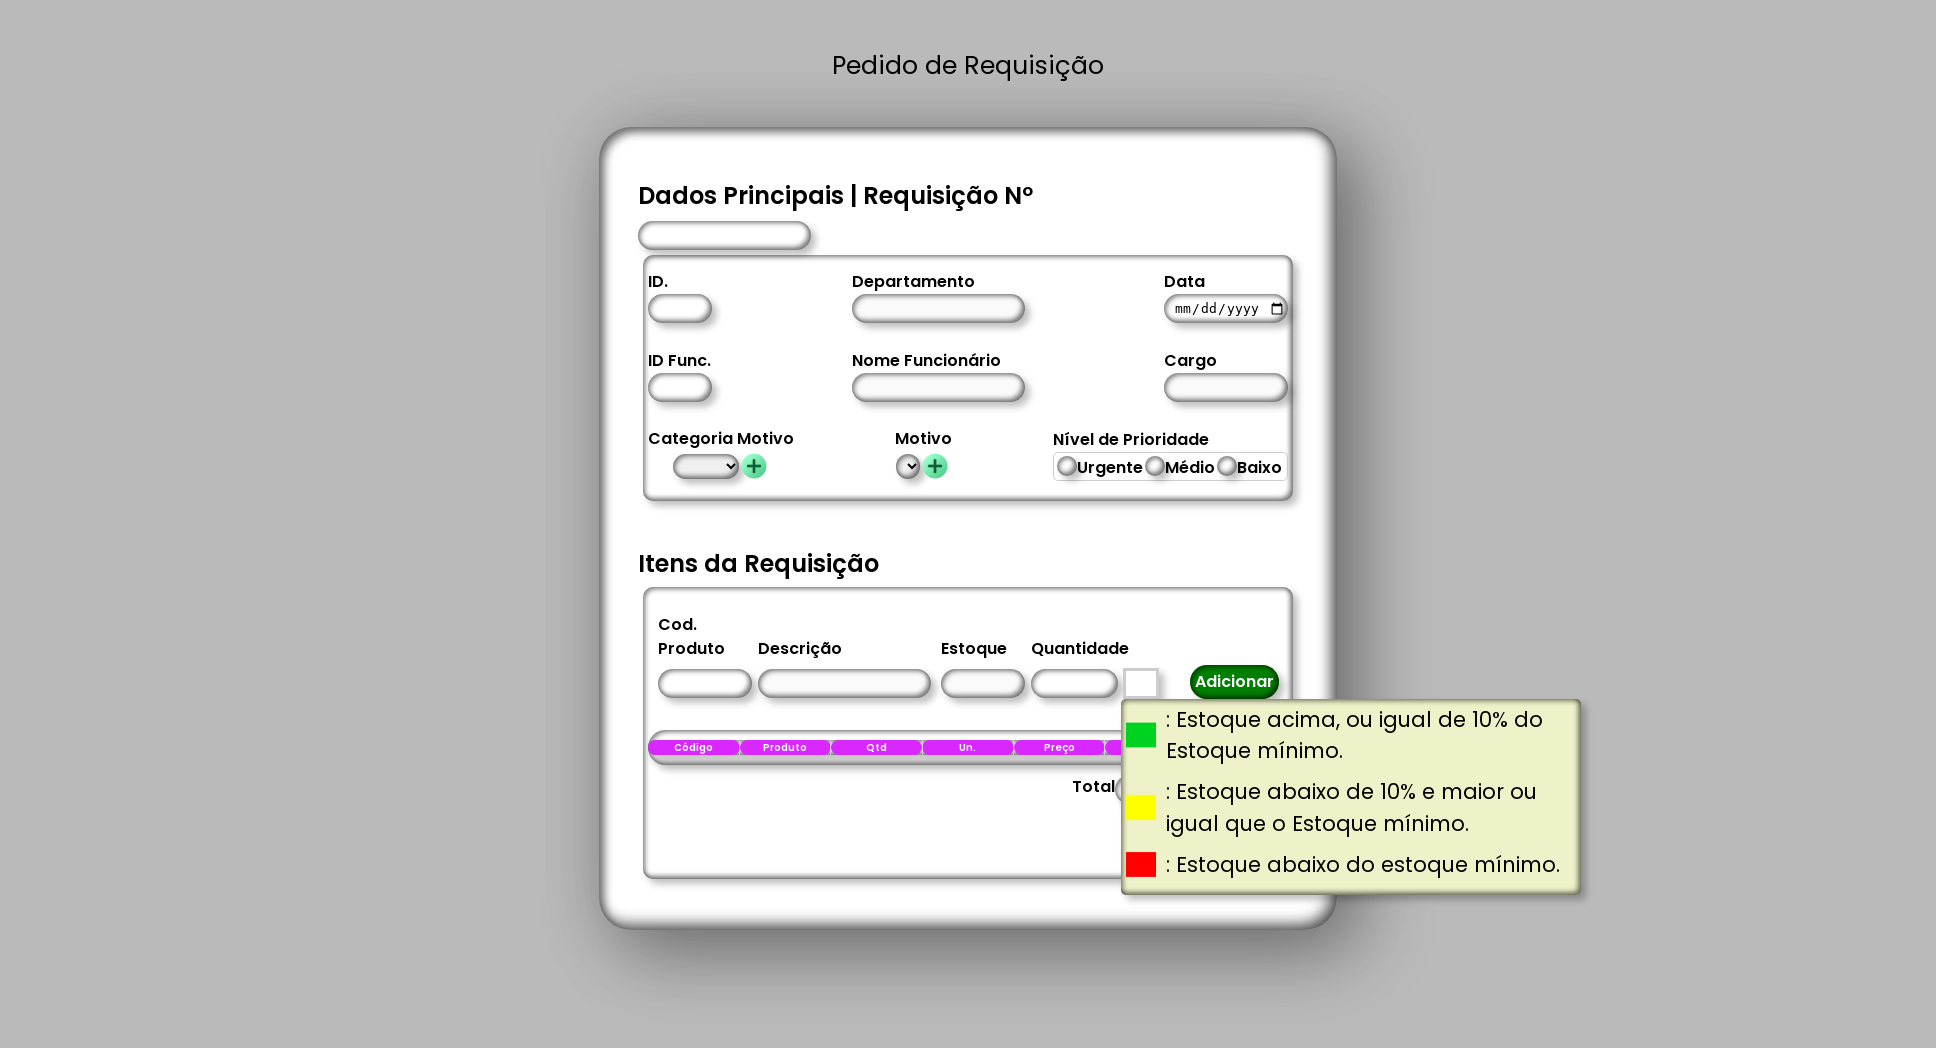

Clicked Quantidade element to test stock status tooltip interaction at (1074, 684) on #Quantidade
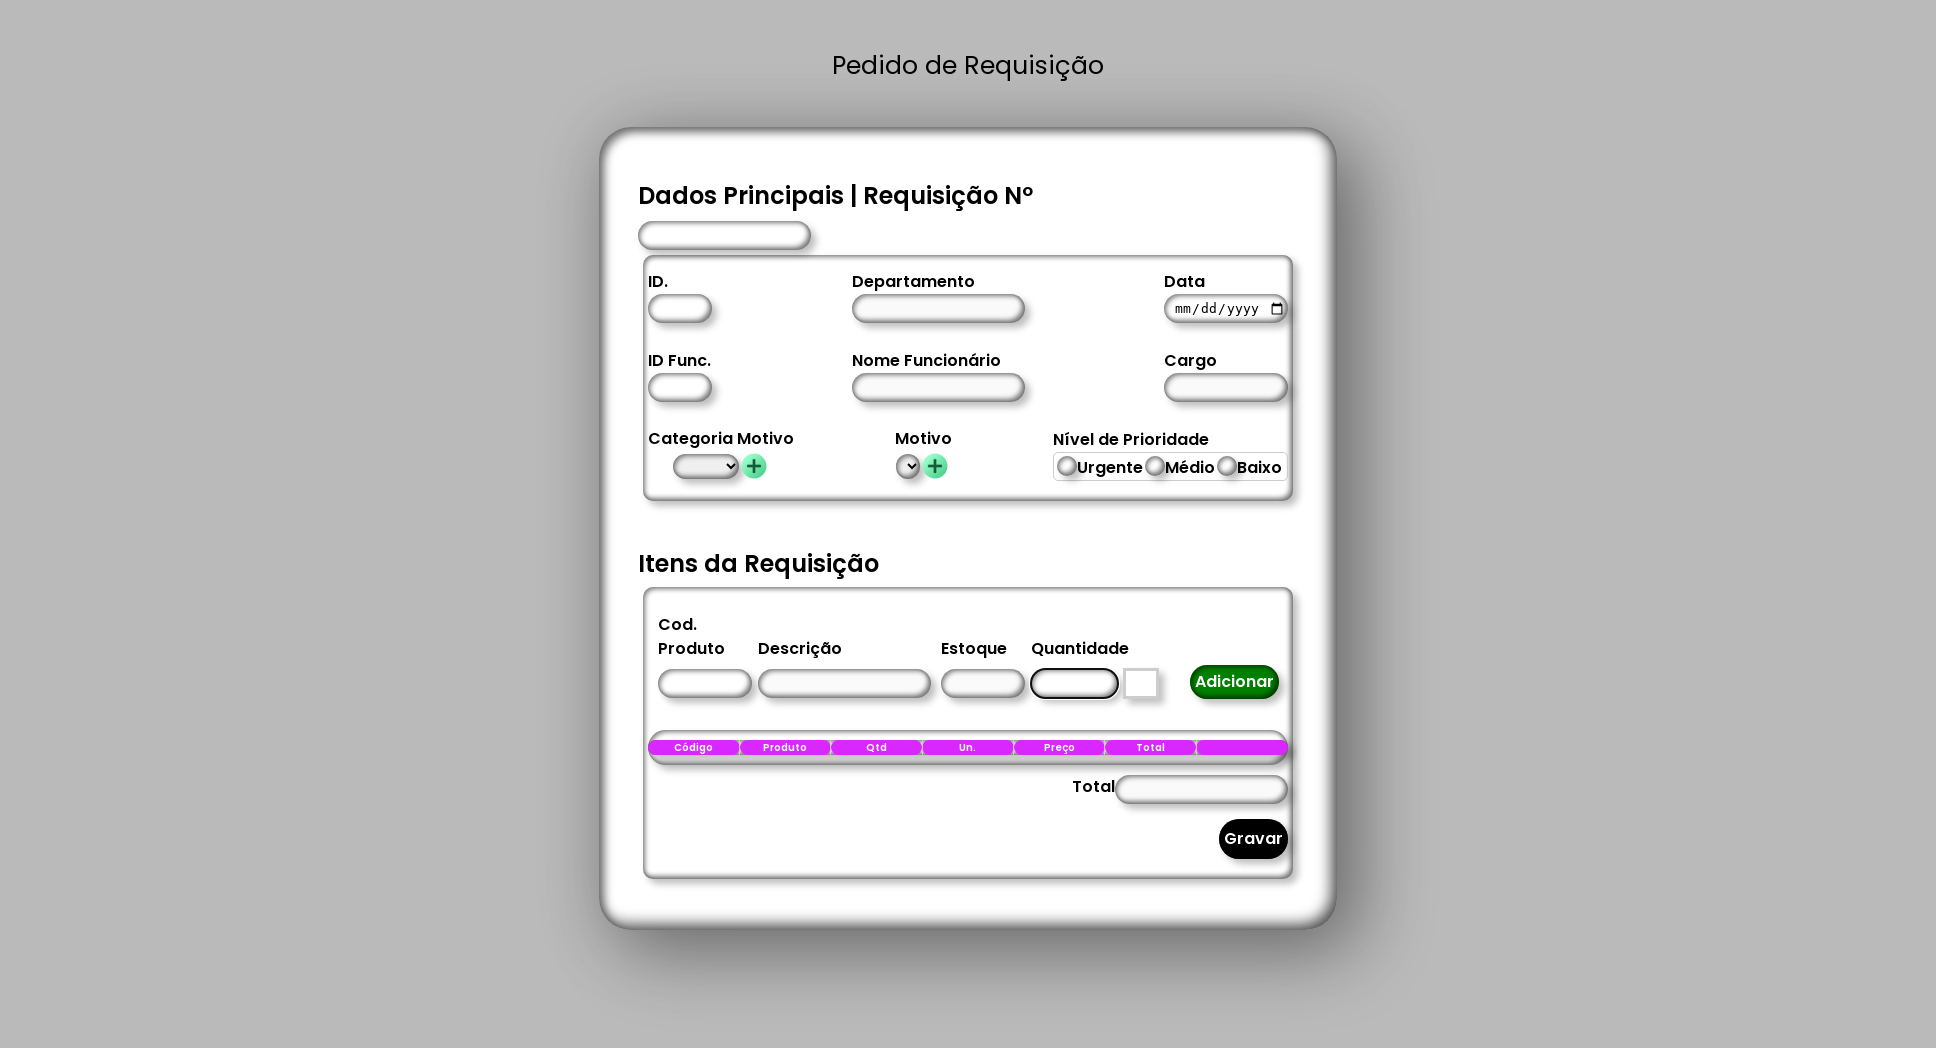

Clicked nivel element (1st of final pair) at (1140, 683) on #nivel
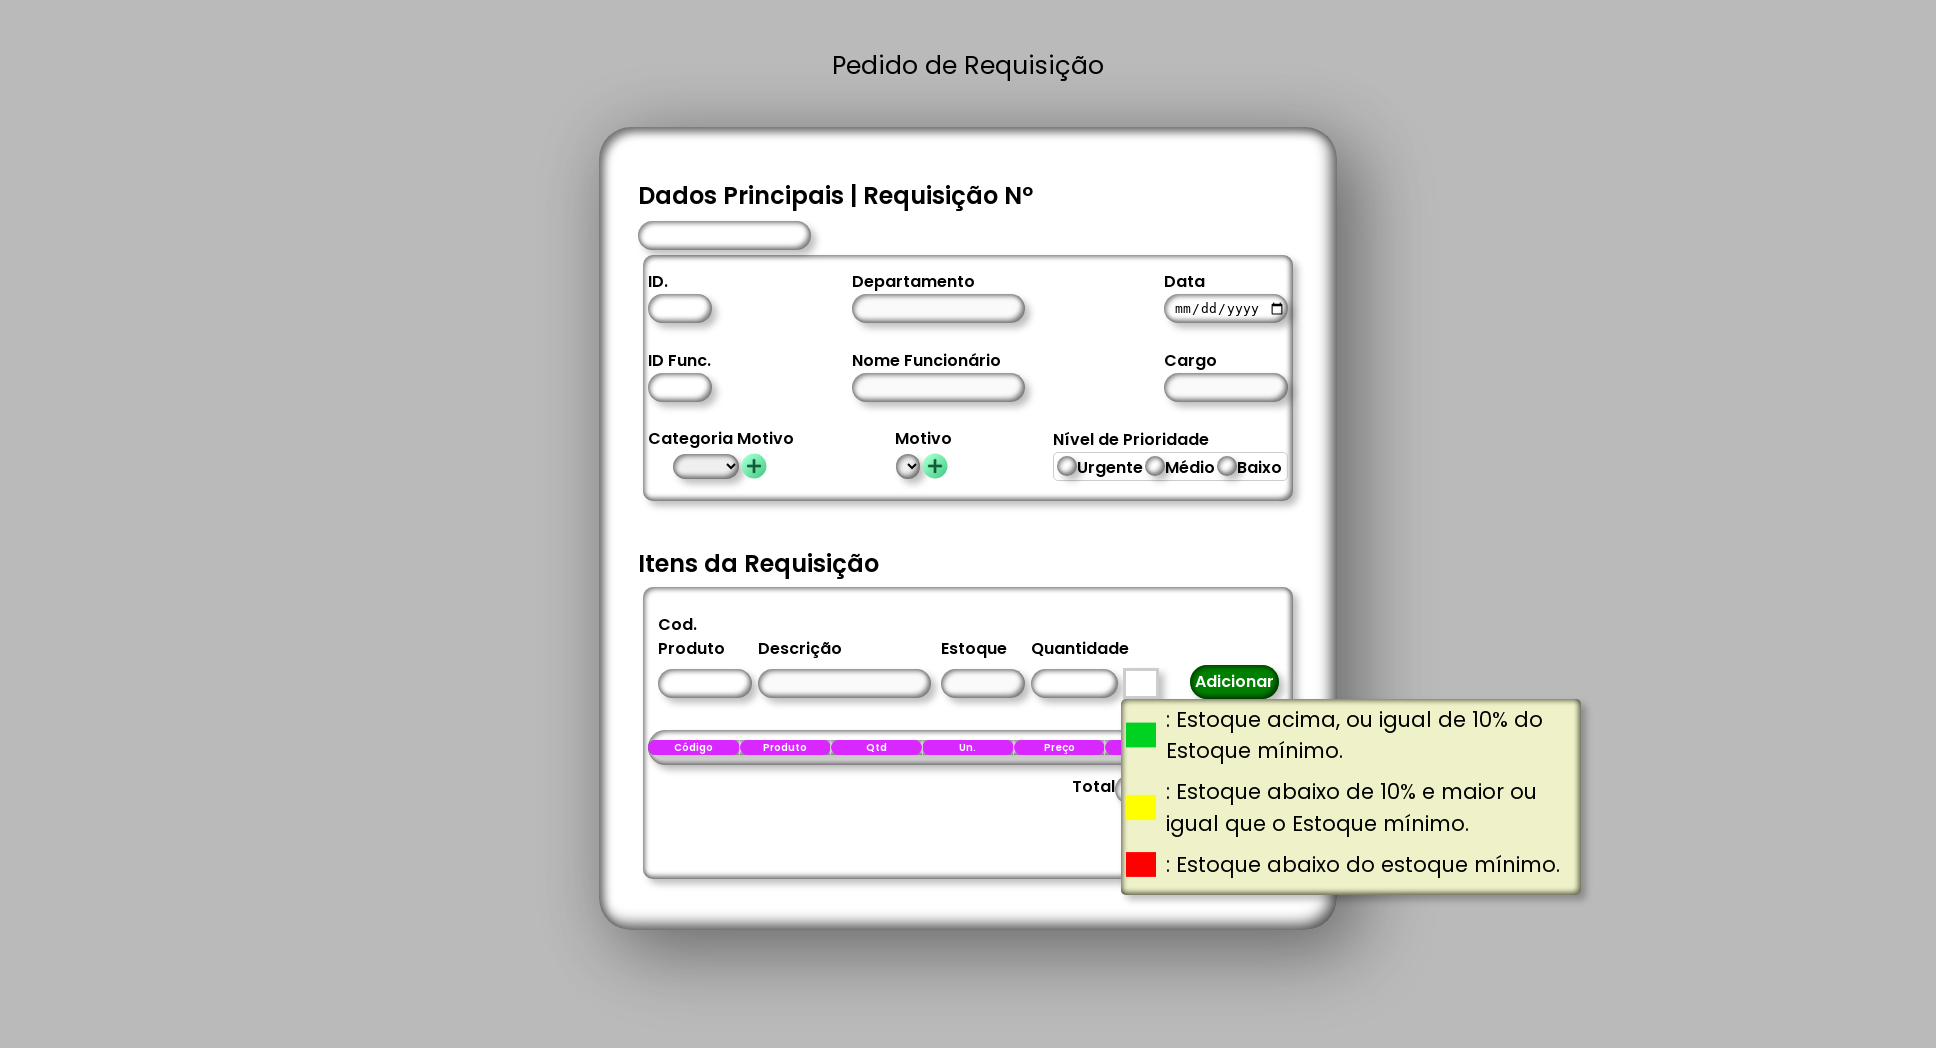

Clicked nivel element (2nd of final pair) at (1140, 683) on #nivel
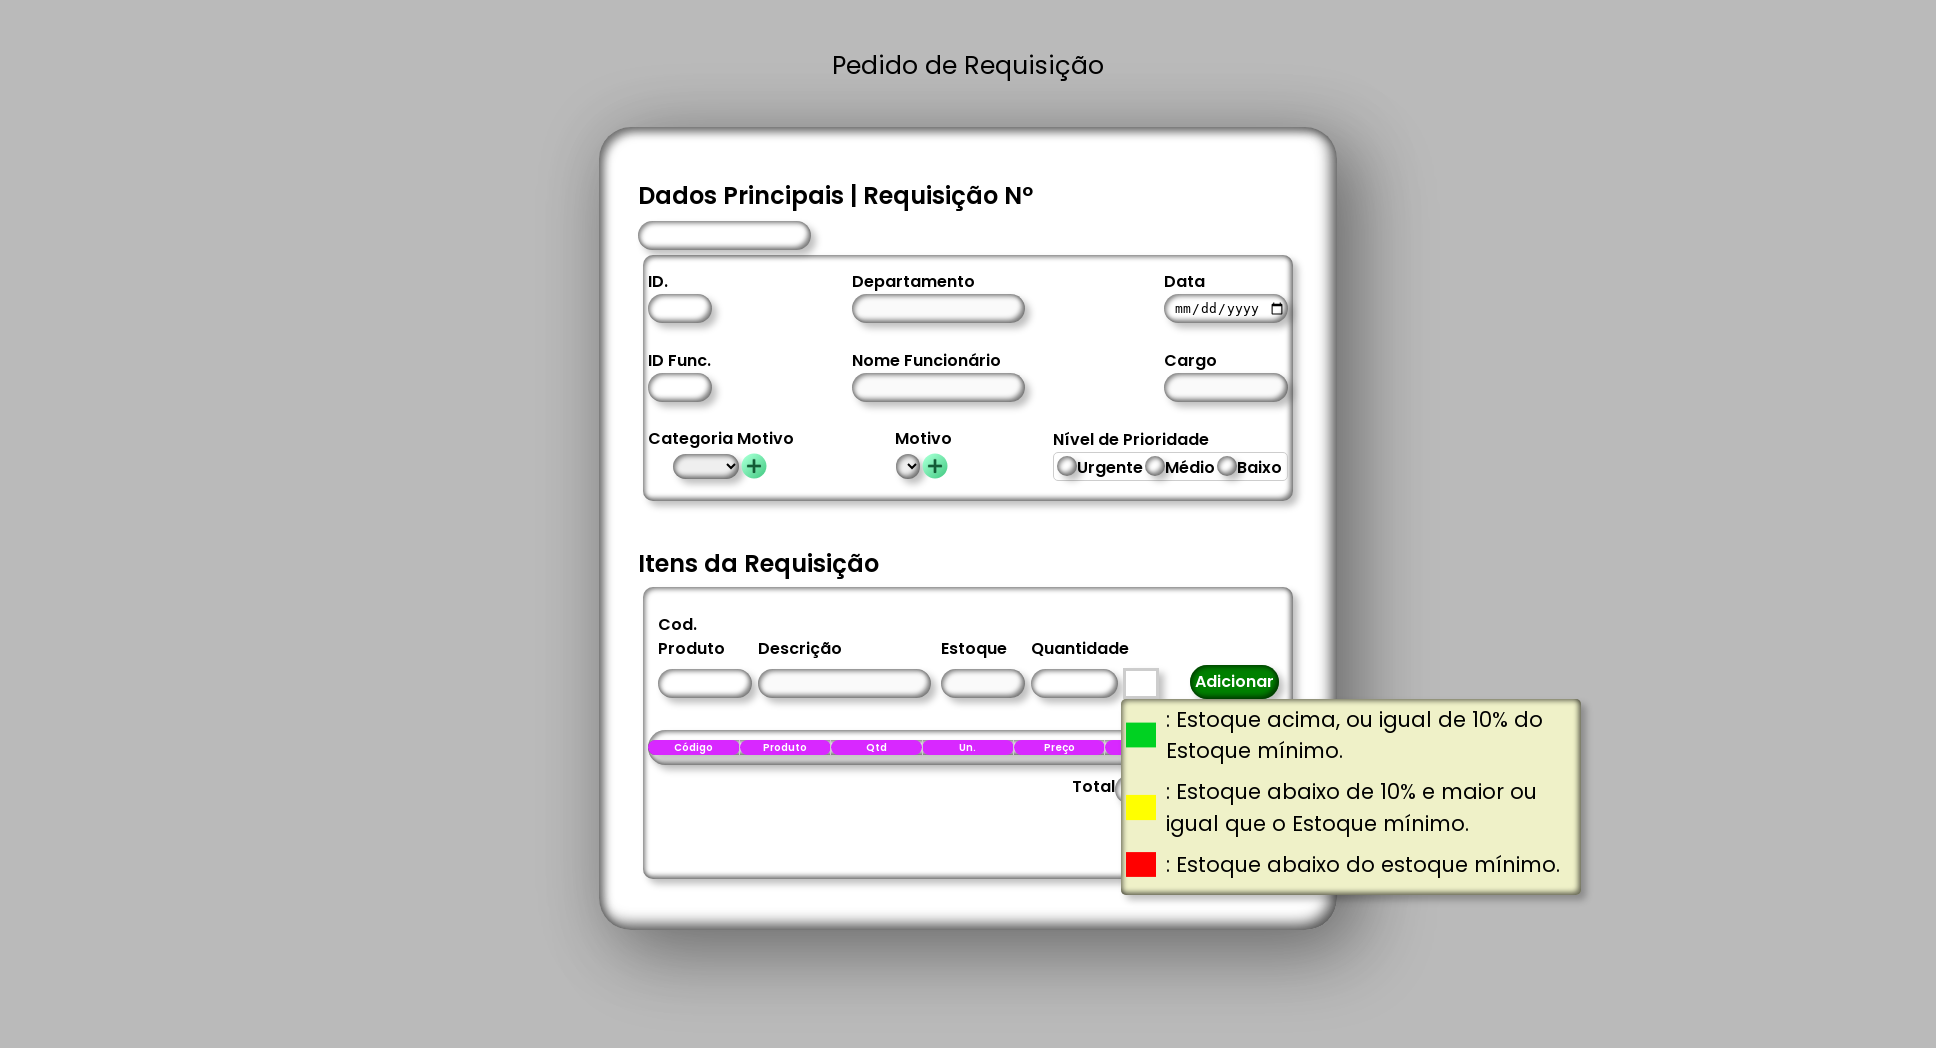

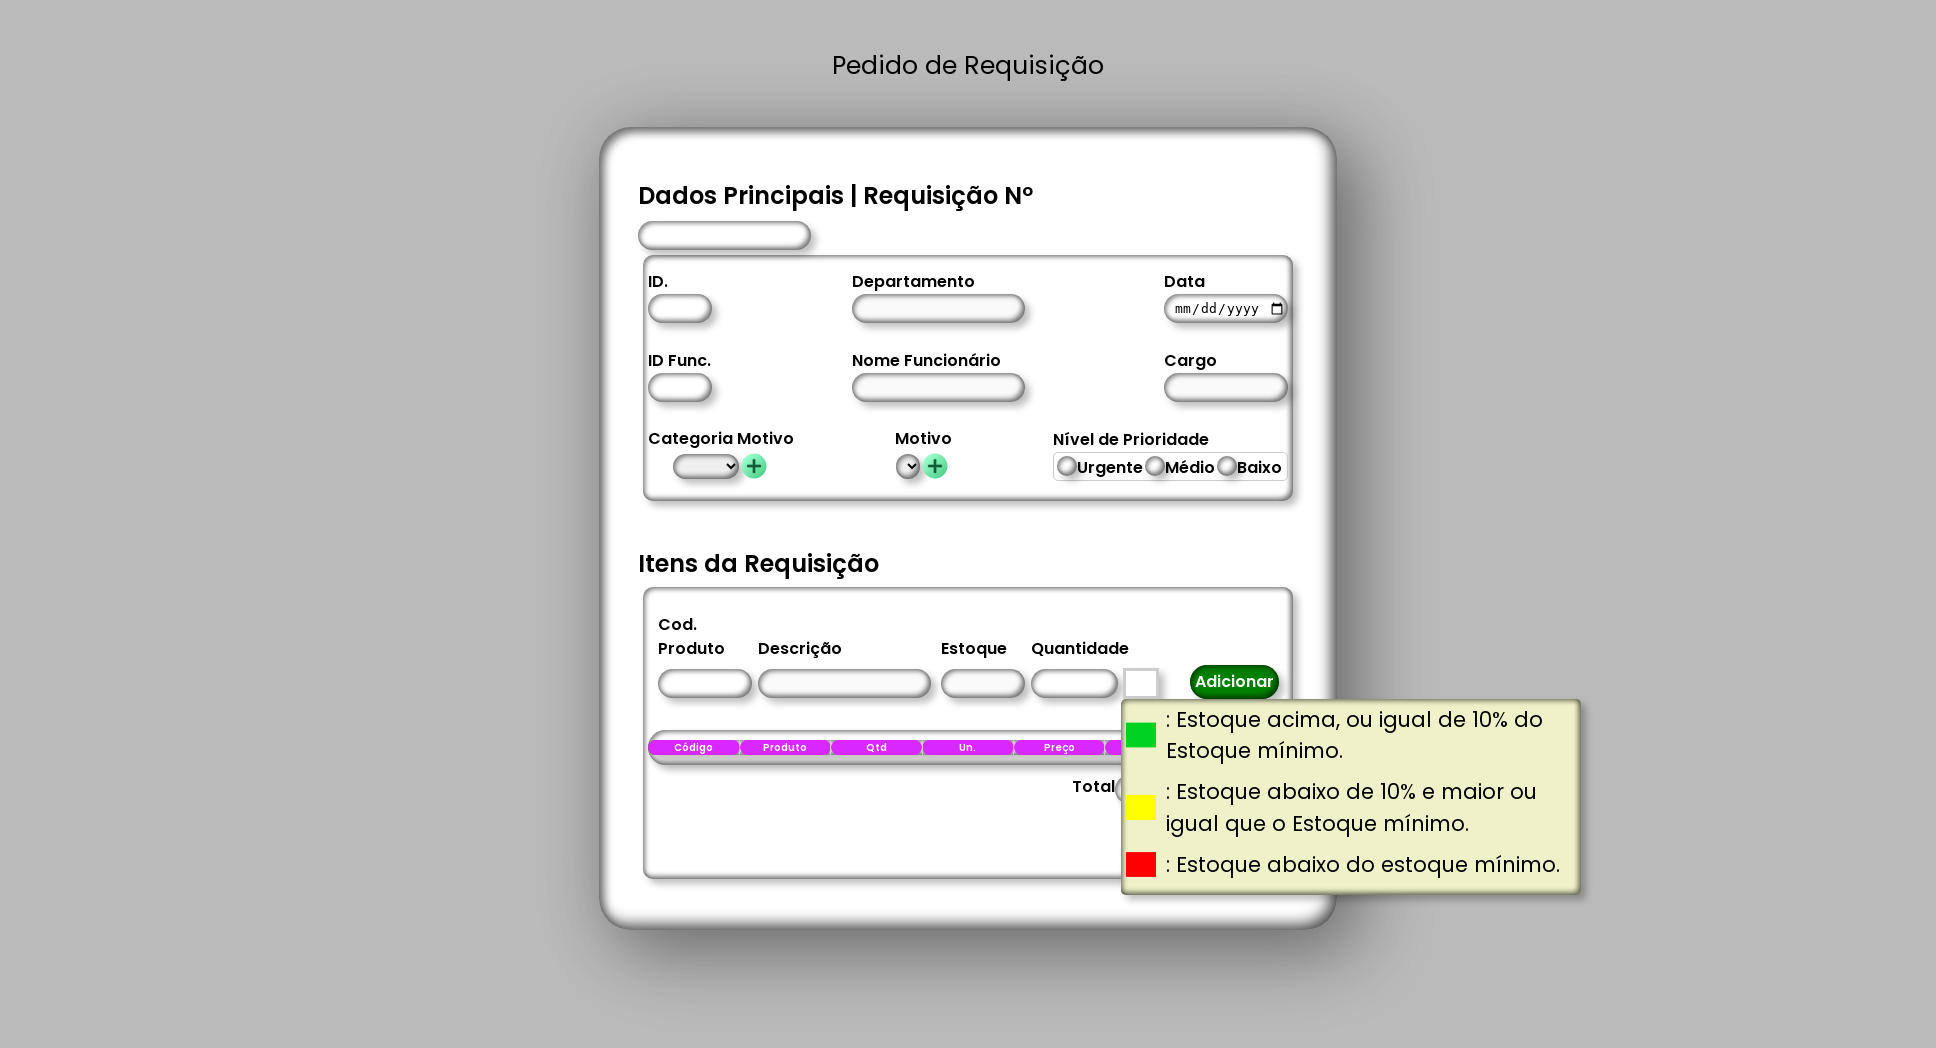